Tests that Sign Up link in navbar is present and clickable

Starting URL: https://is-218-project.vercel.app/

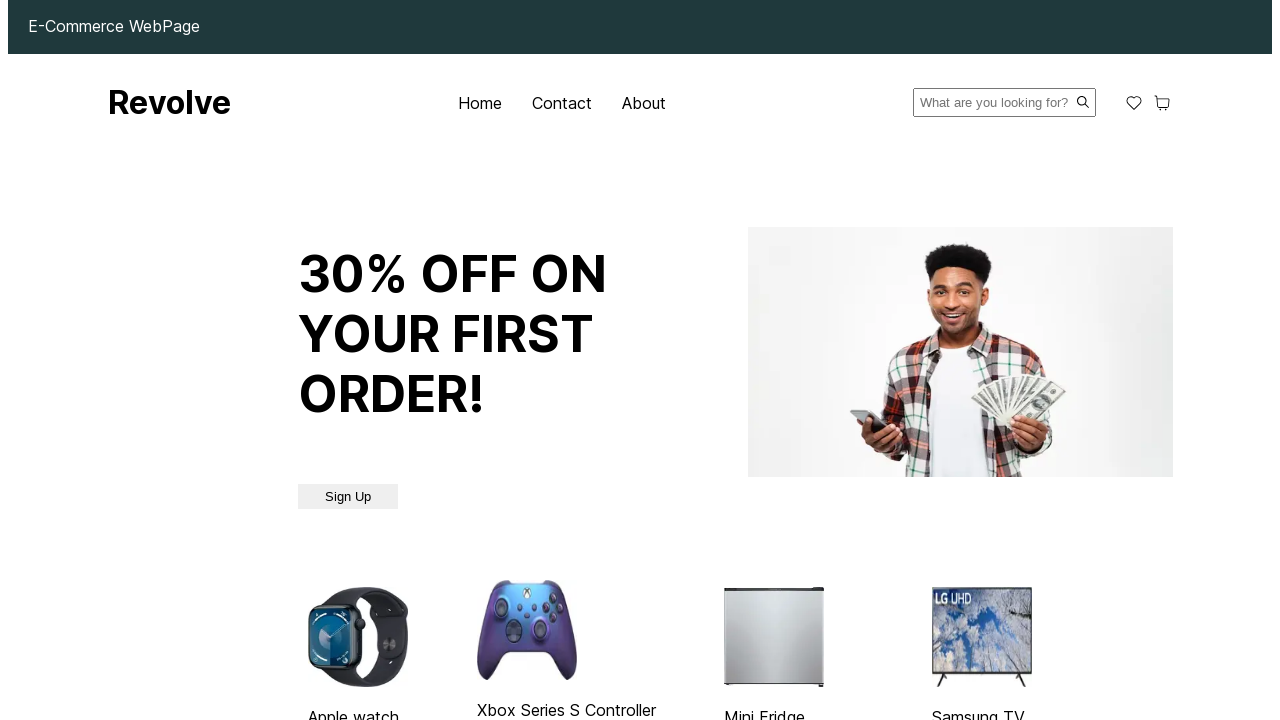

Navigated to https://is-218-project.vercel.app/
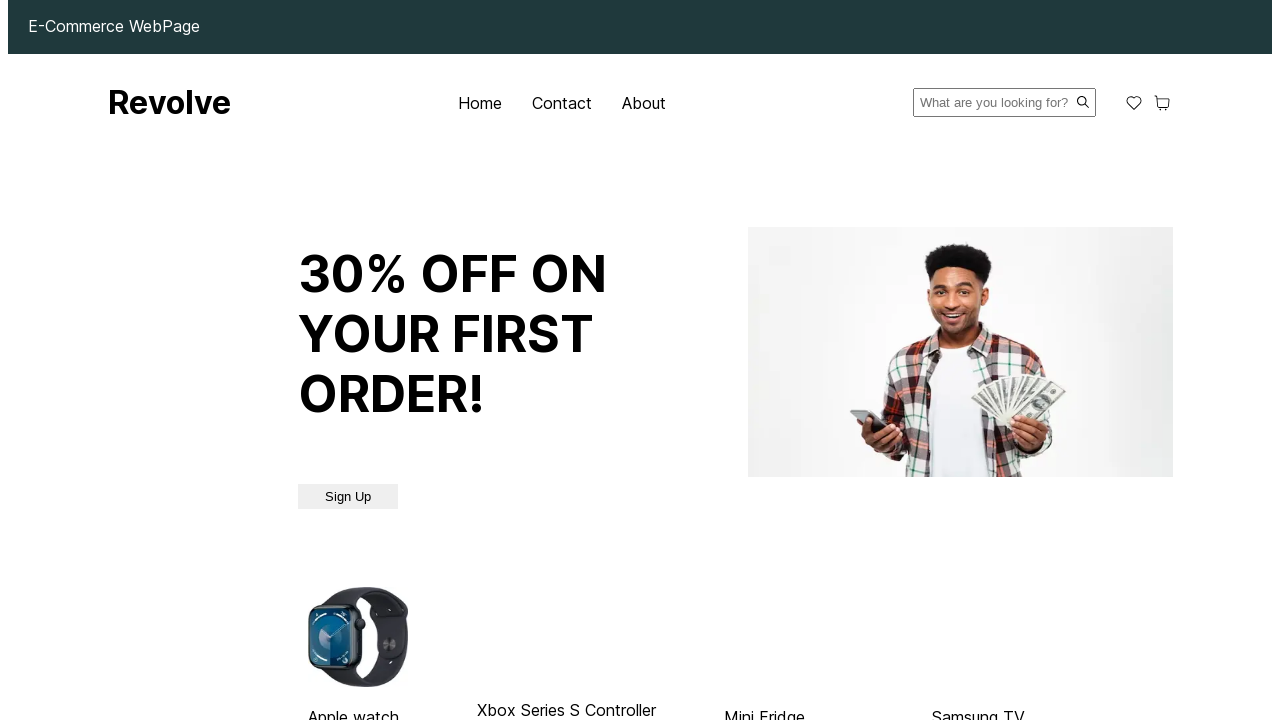

Clicked Sign Up link in navbar at (348, 497) on internal:text="Sign Up"i
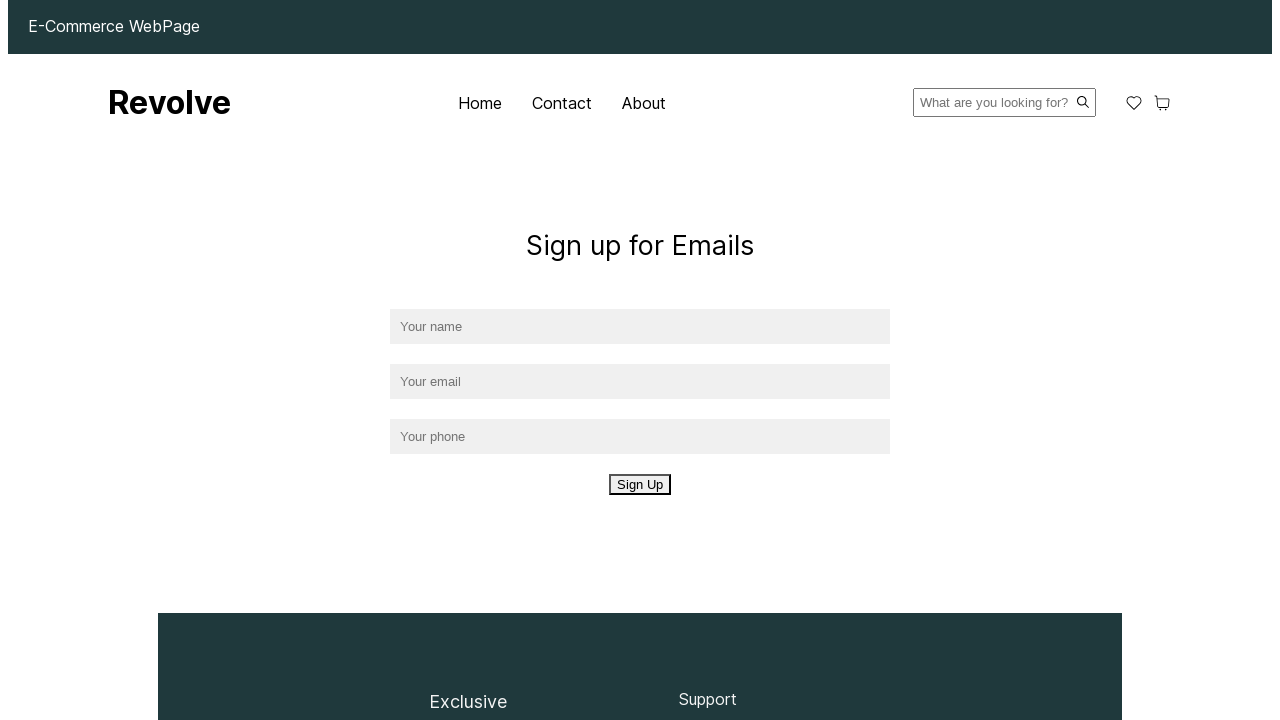

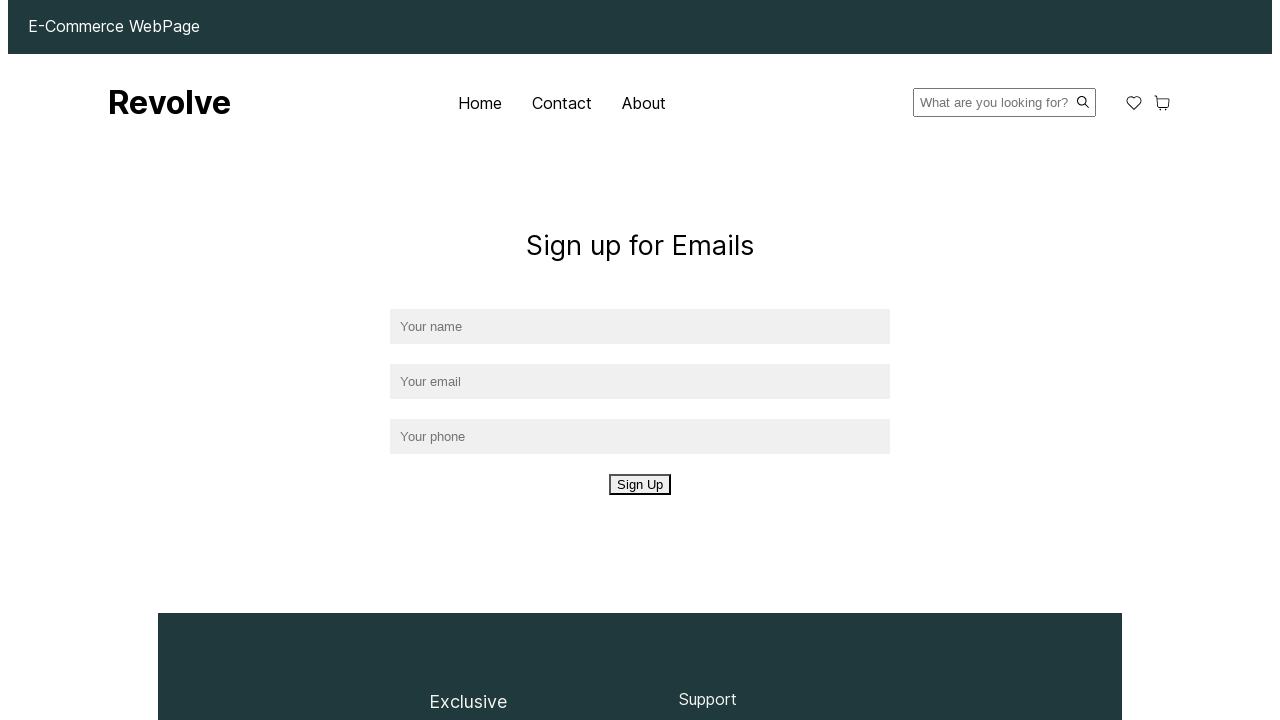